Tests firstName field validation with emoji input greater than 50 characters

Starting URL: https://buggy.justtestit.org/register

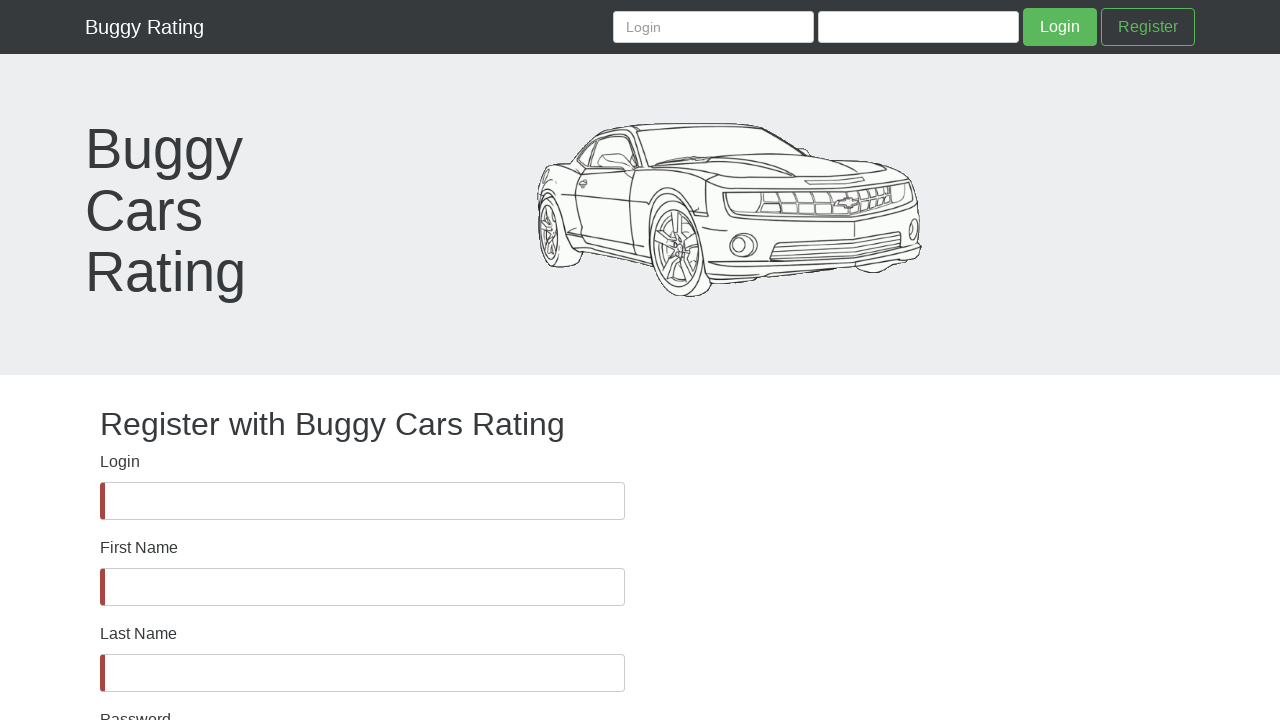

Waited for firstName field to be visible
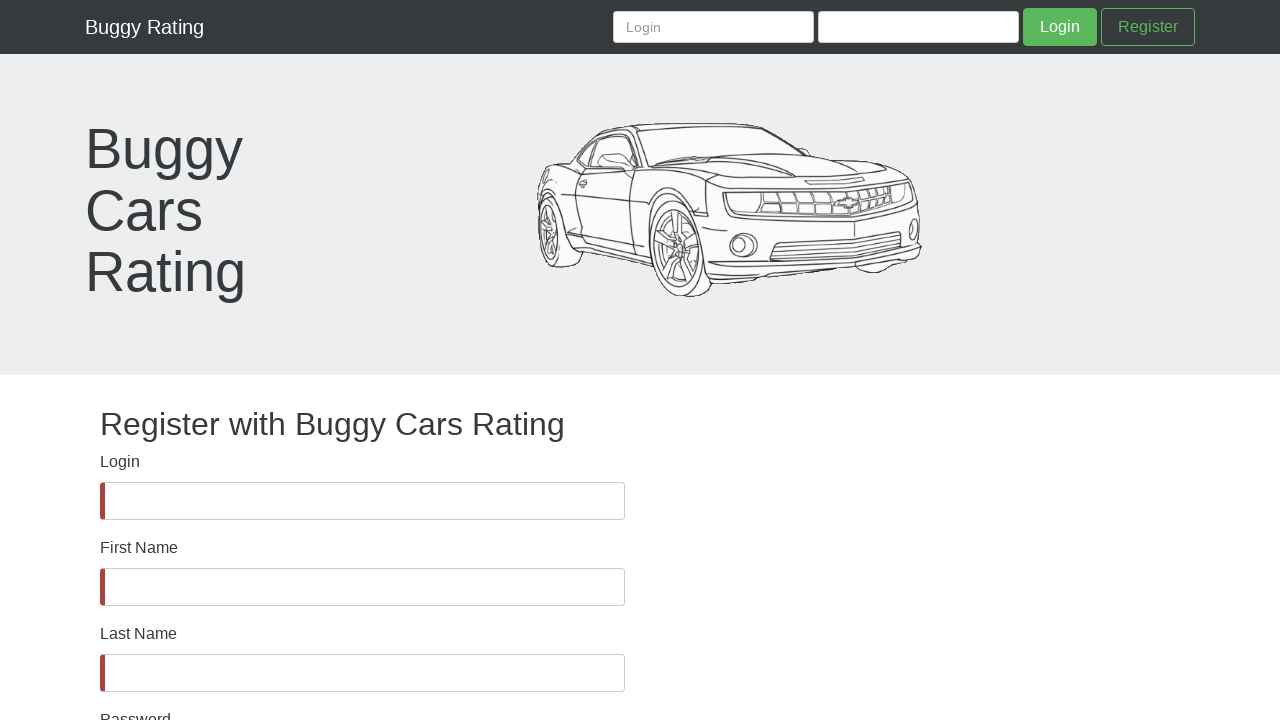

Filled firstName field with emoji string greater than 50 characters on #firstName
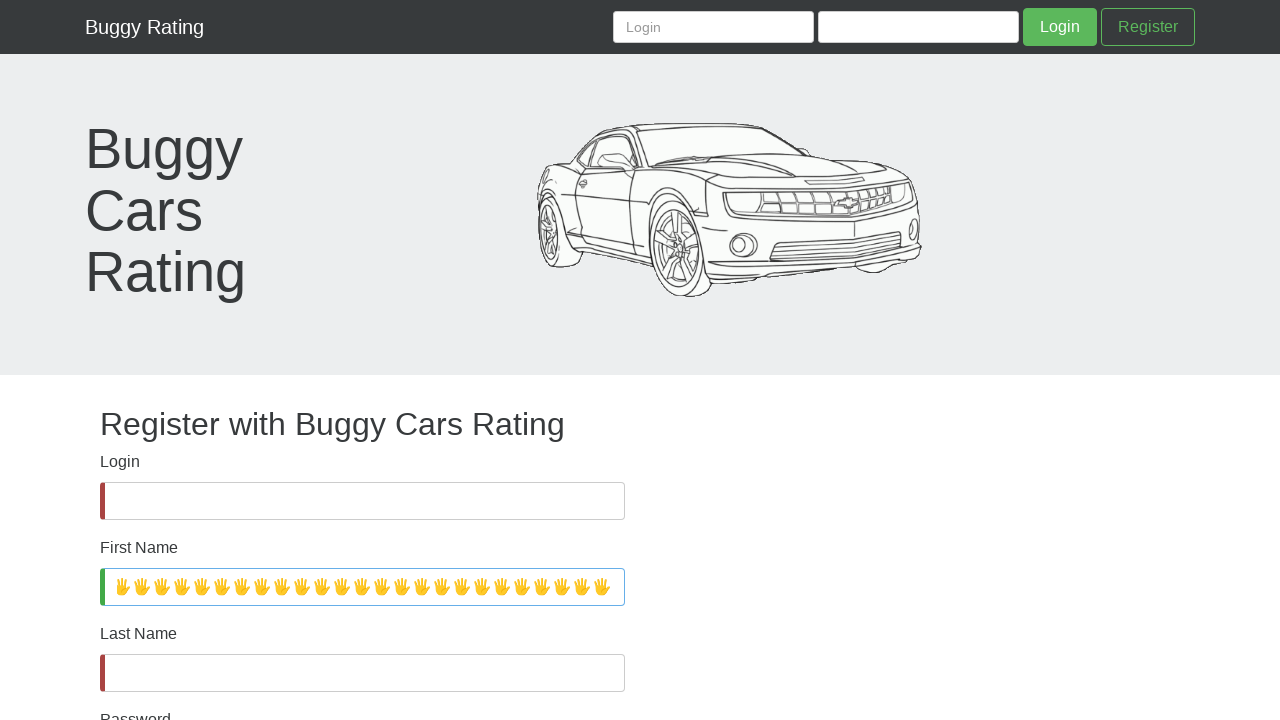

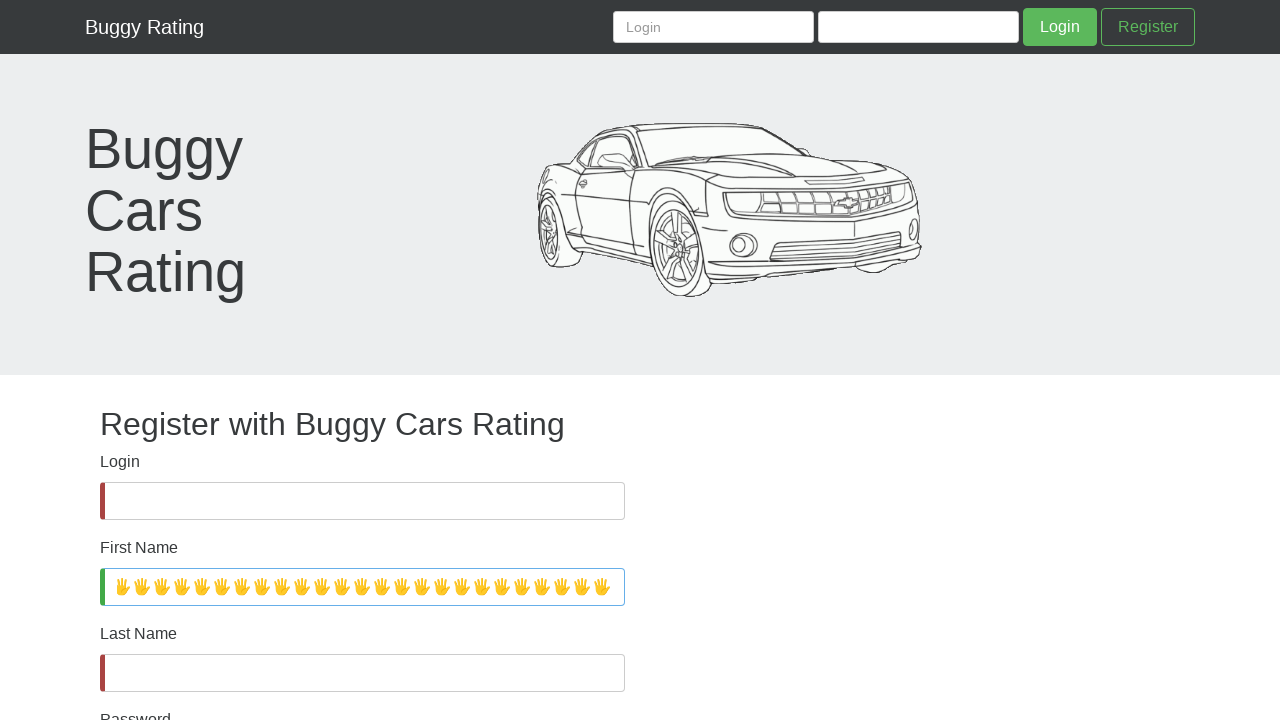